Tests that the browser back button works correctly with filter navigation.

Starting URL: https://demo.playwright.dev/todomvc

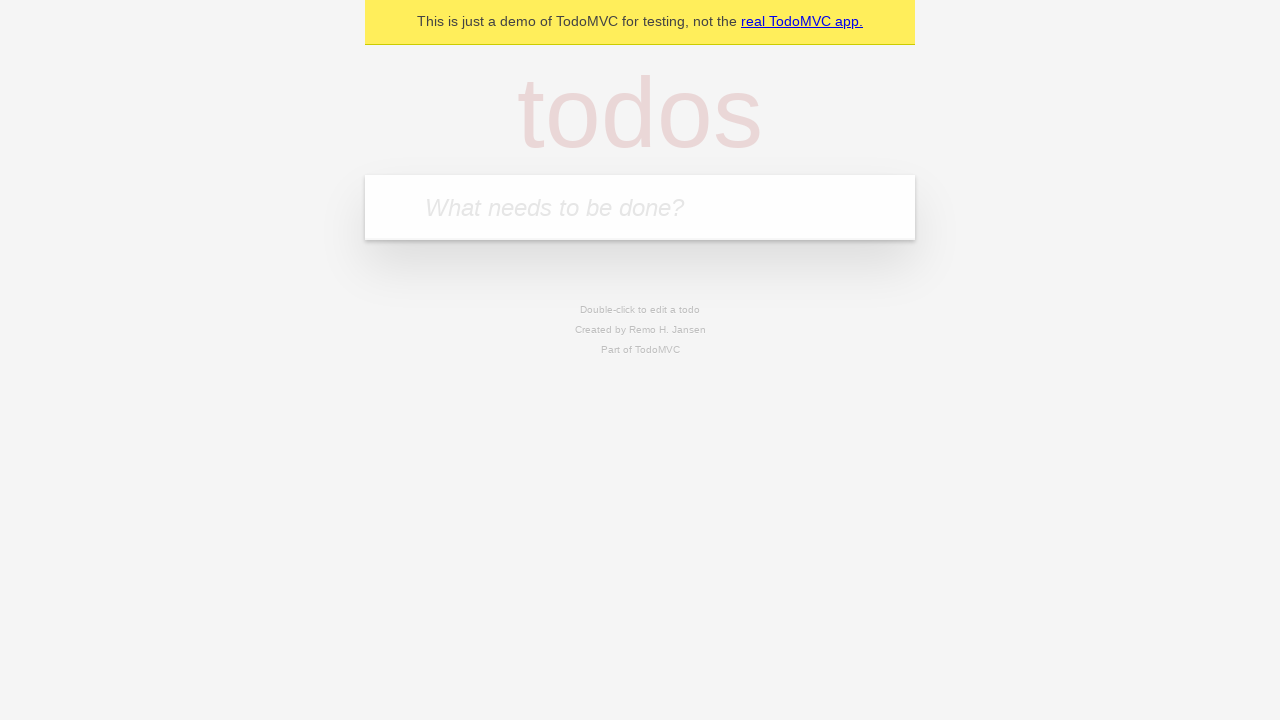

Filled first todo input with 'buy some cheese' on .new-todo
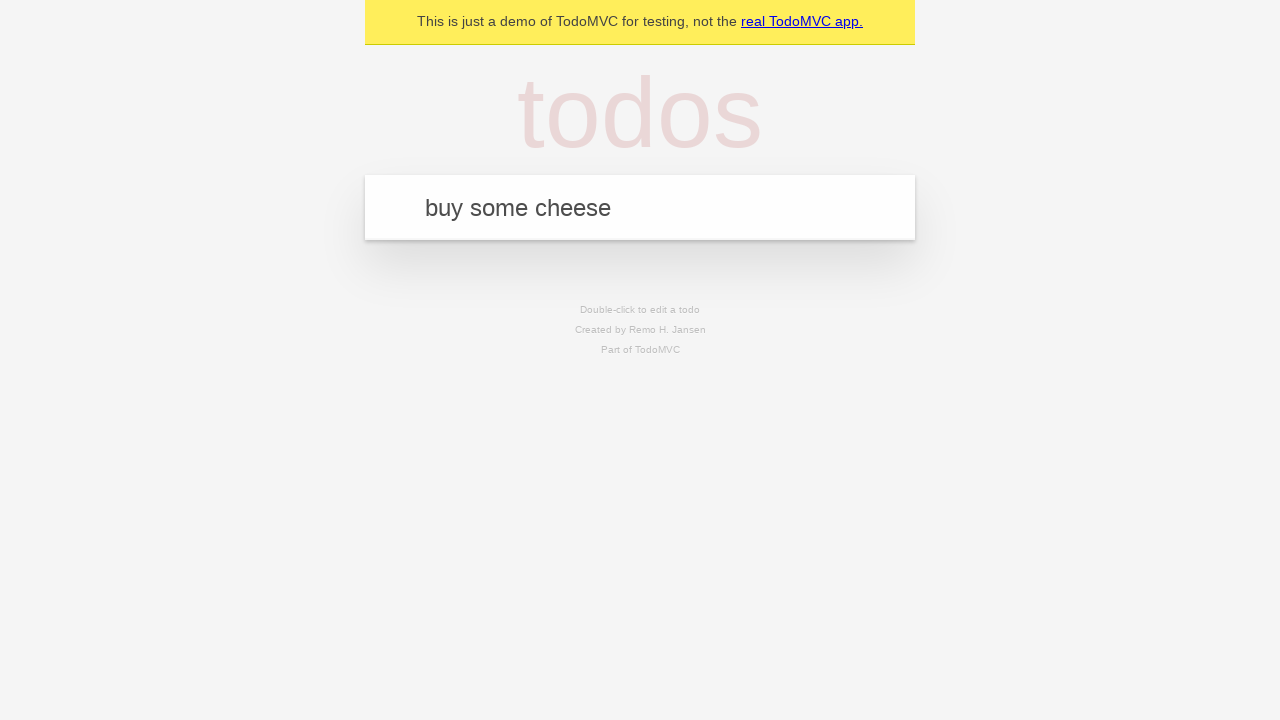

Pressed Enter to add first todo on .new-todo
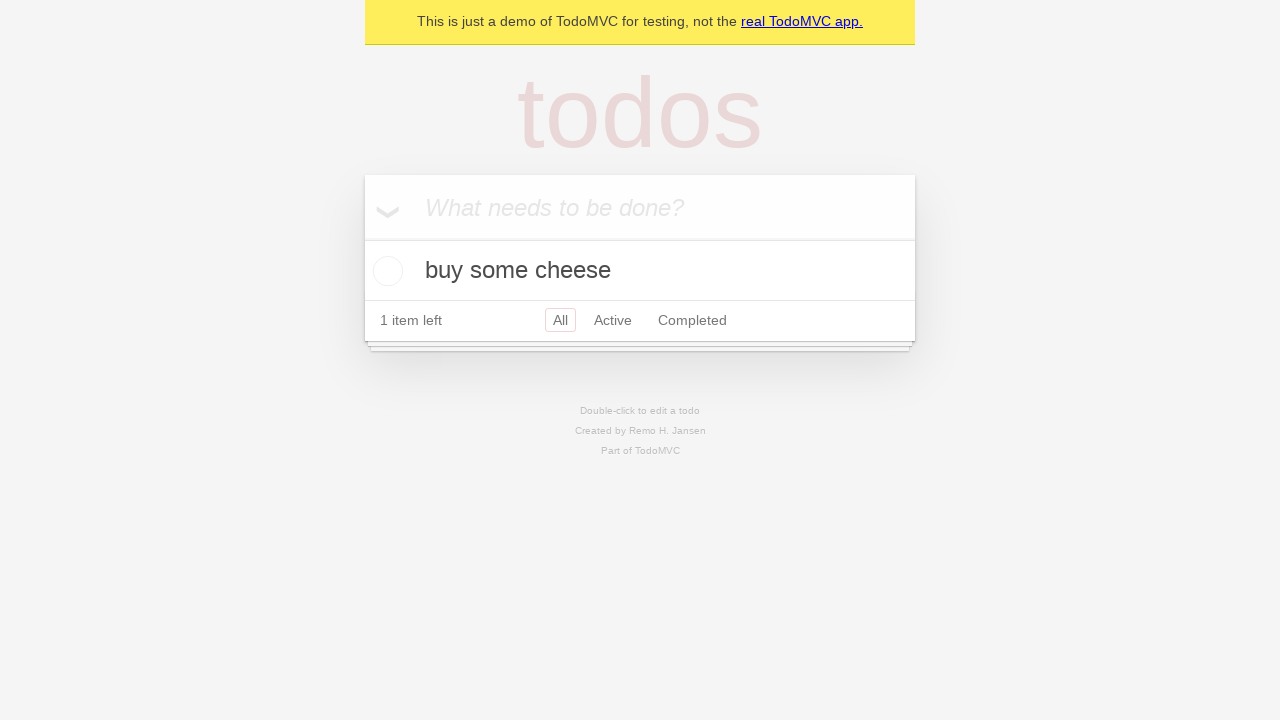

Filled second todo input with 'feed the cat' on .new-todo
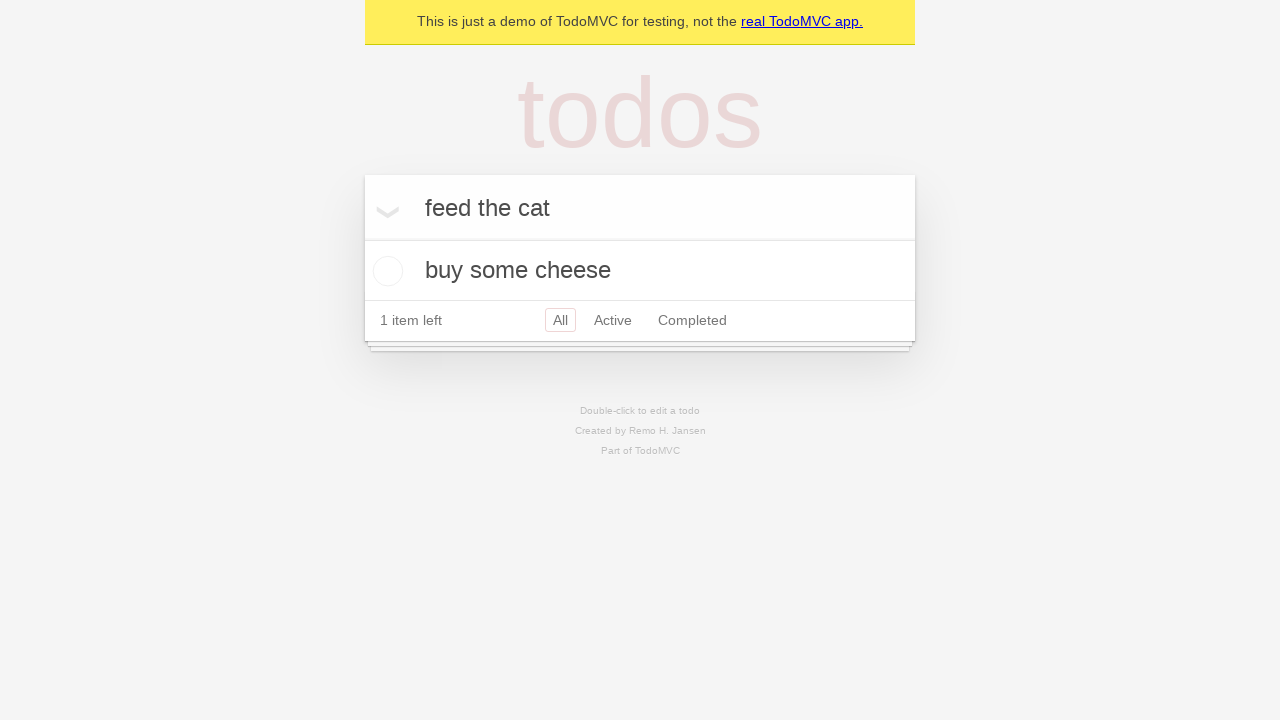

Pressed Enter to add second todo on .new-todo
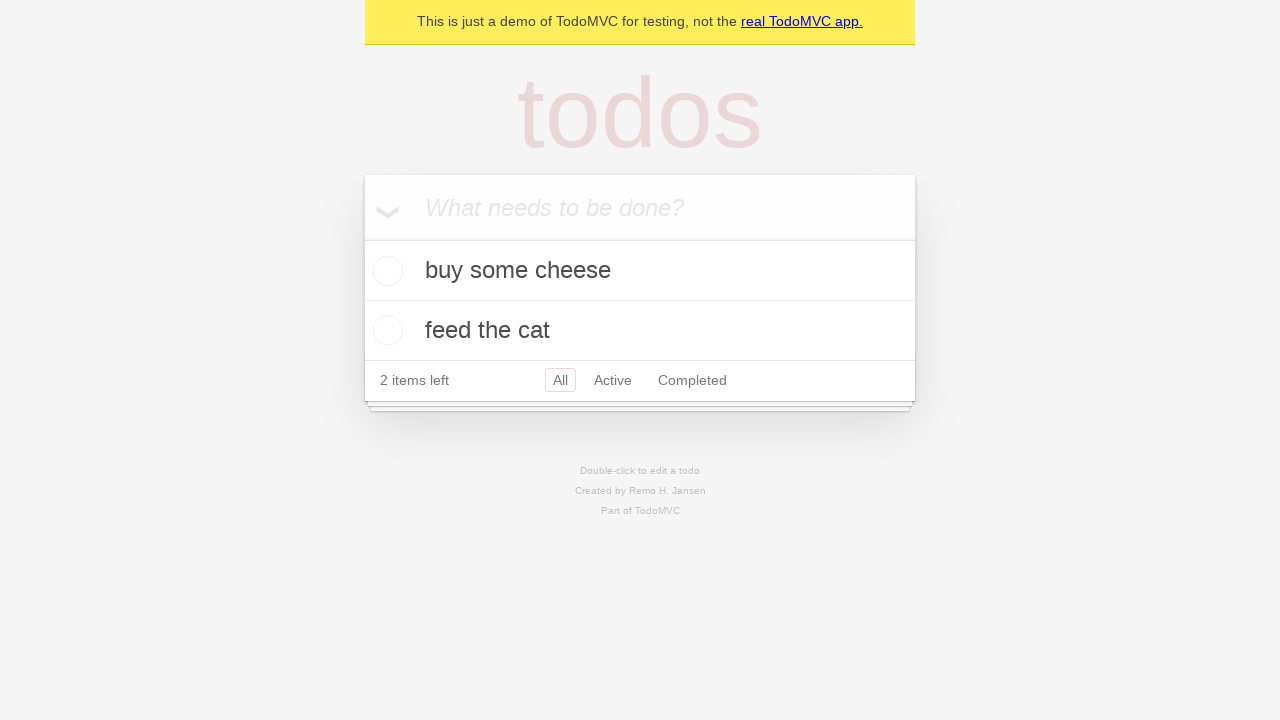

Filled third todo input with 'book a doctors appointment' on .new-todo
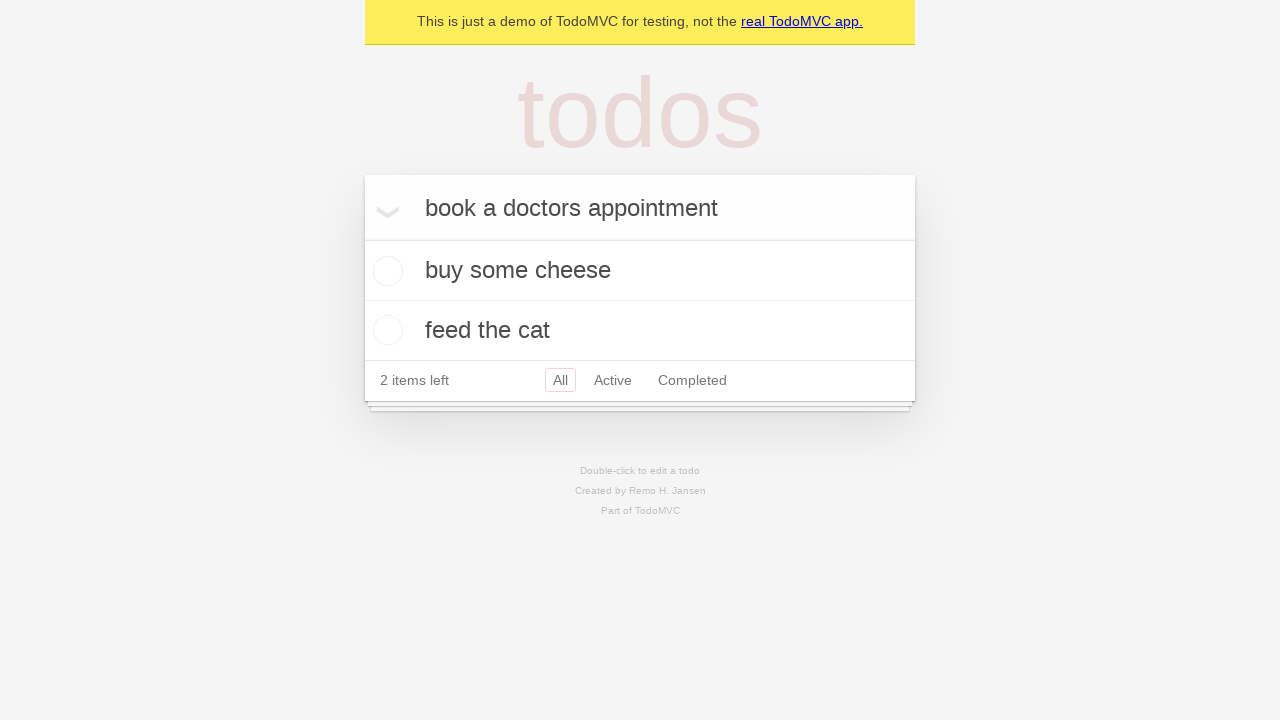

Pressed Enter to add third todo on .new-todo
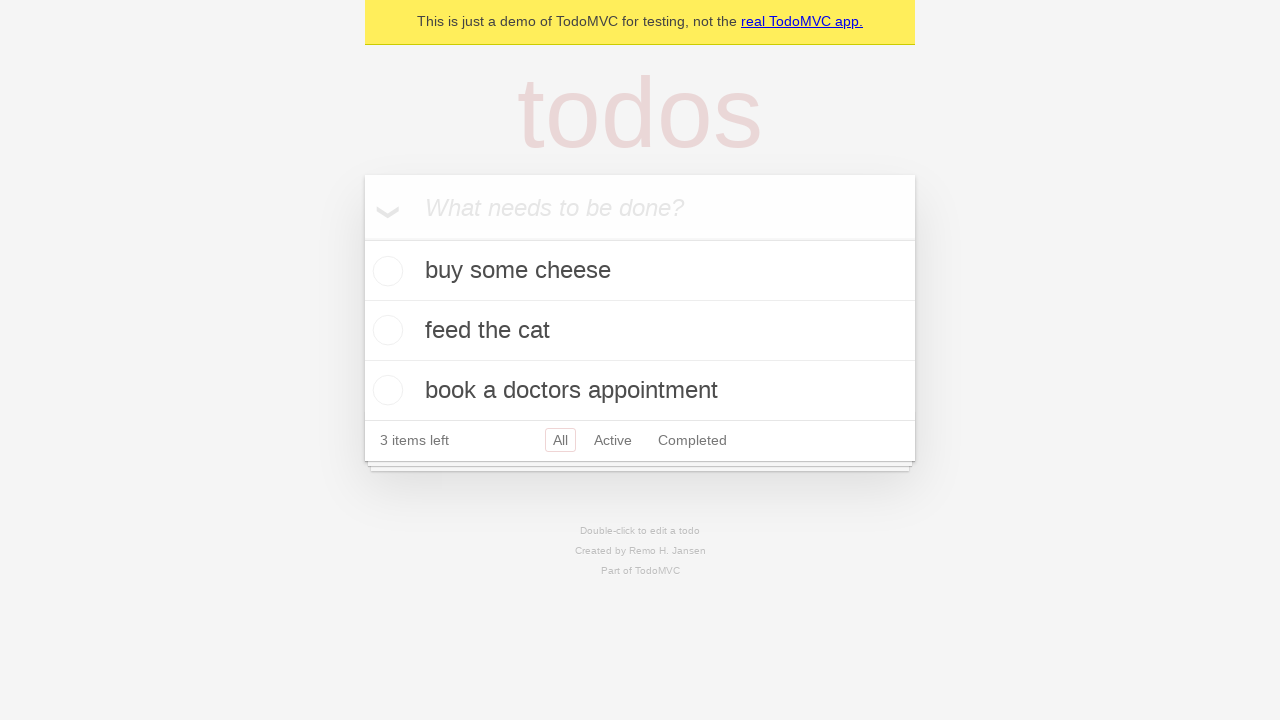

Waited for all three todos to render
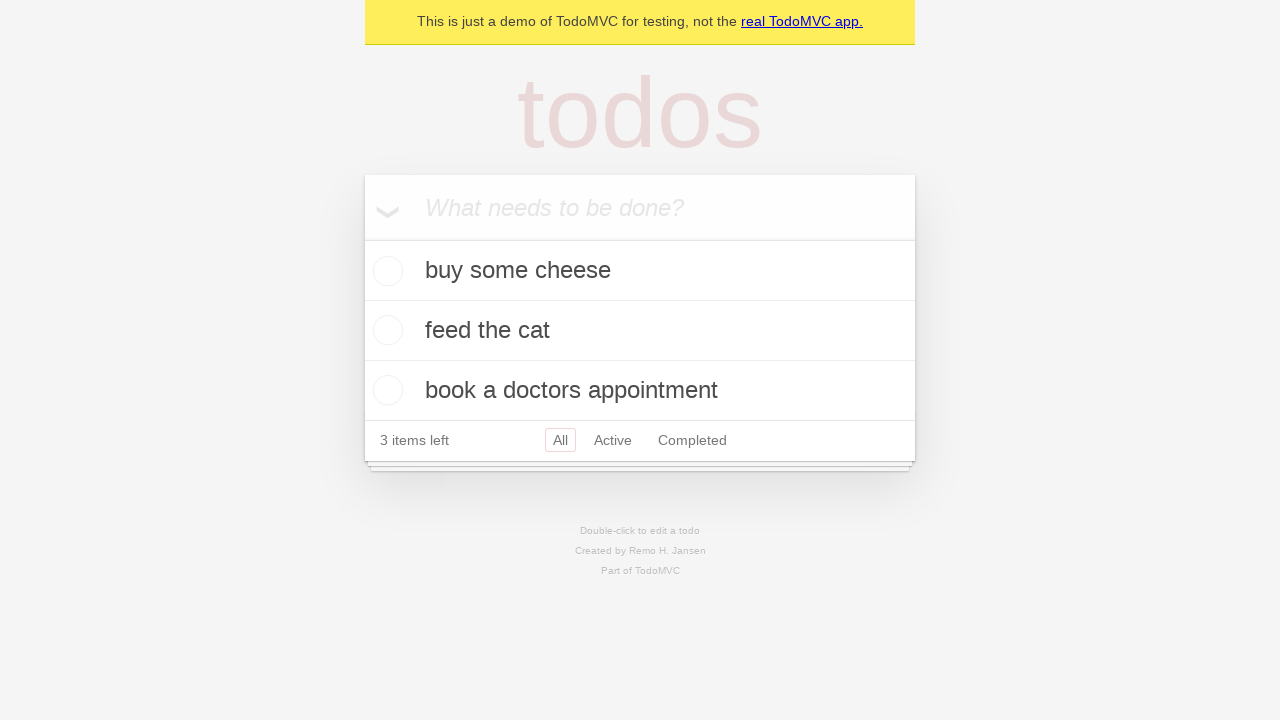

Checked the second todo as completed at (385, 330) on .todo-list li .toggle >> nth=1
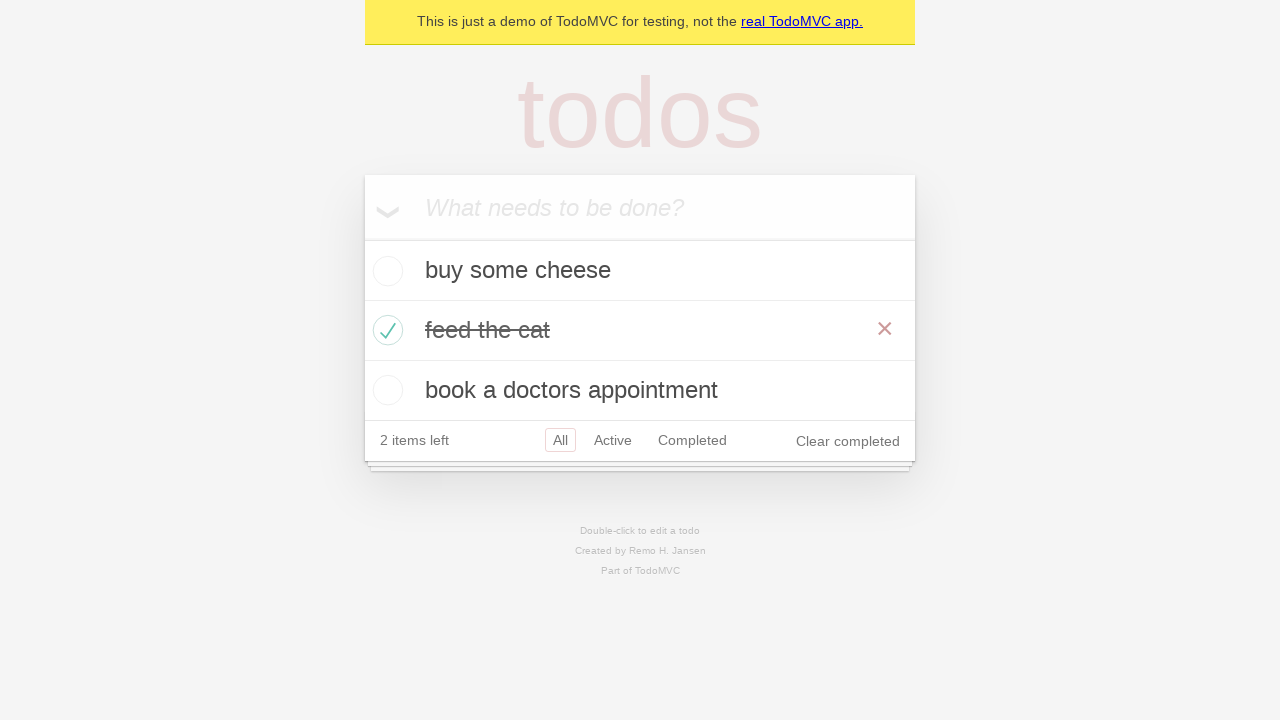

Clicked 'All' filter to show all todos at (560, 440) on .filters >> text=All
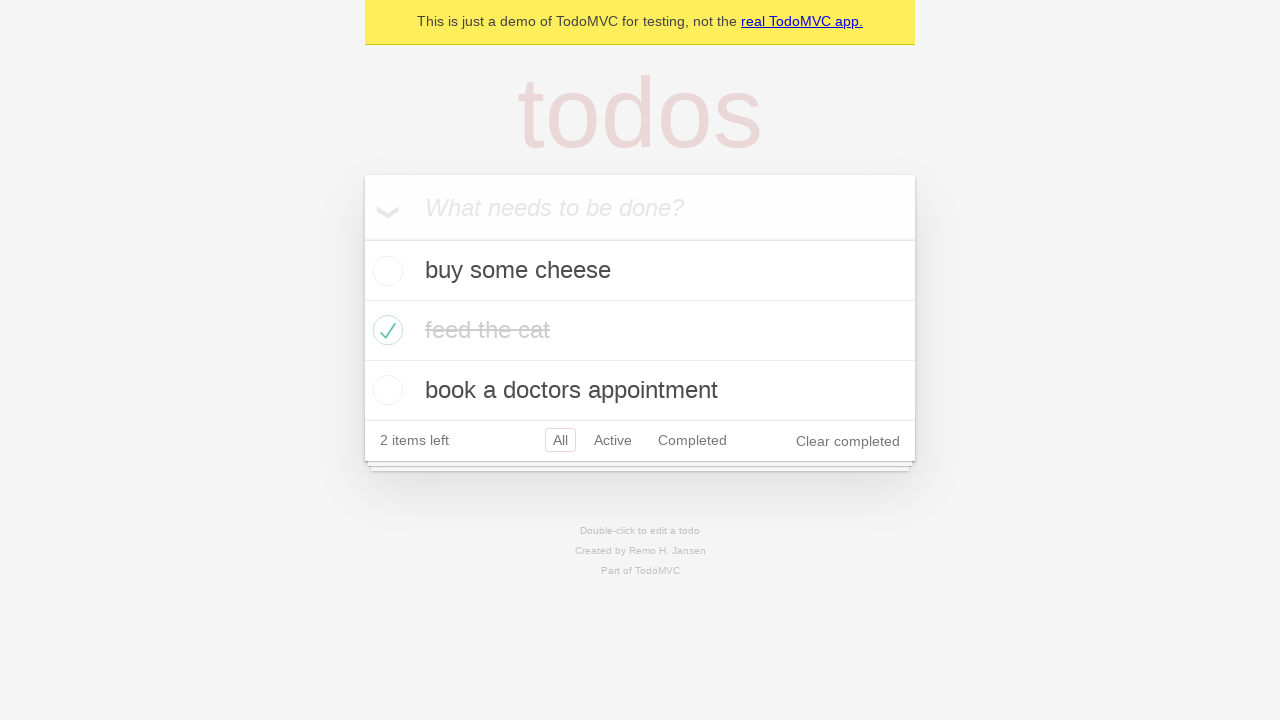

Clicked 'Active' filter to show only active todos at (613, 440) on .filters >> text=Active
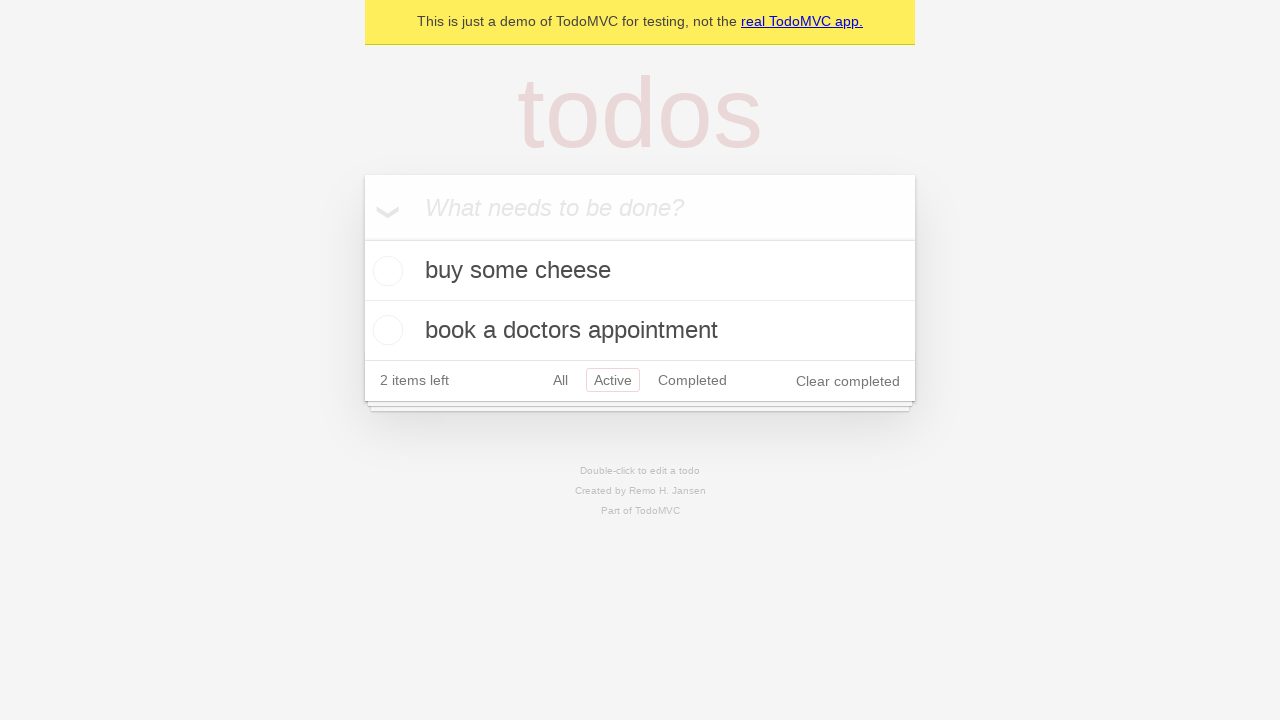

Clicked 'Completed' filter to show only completed todos at (692, 380) on .filters >> text=Completed
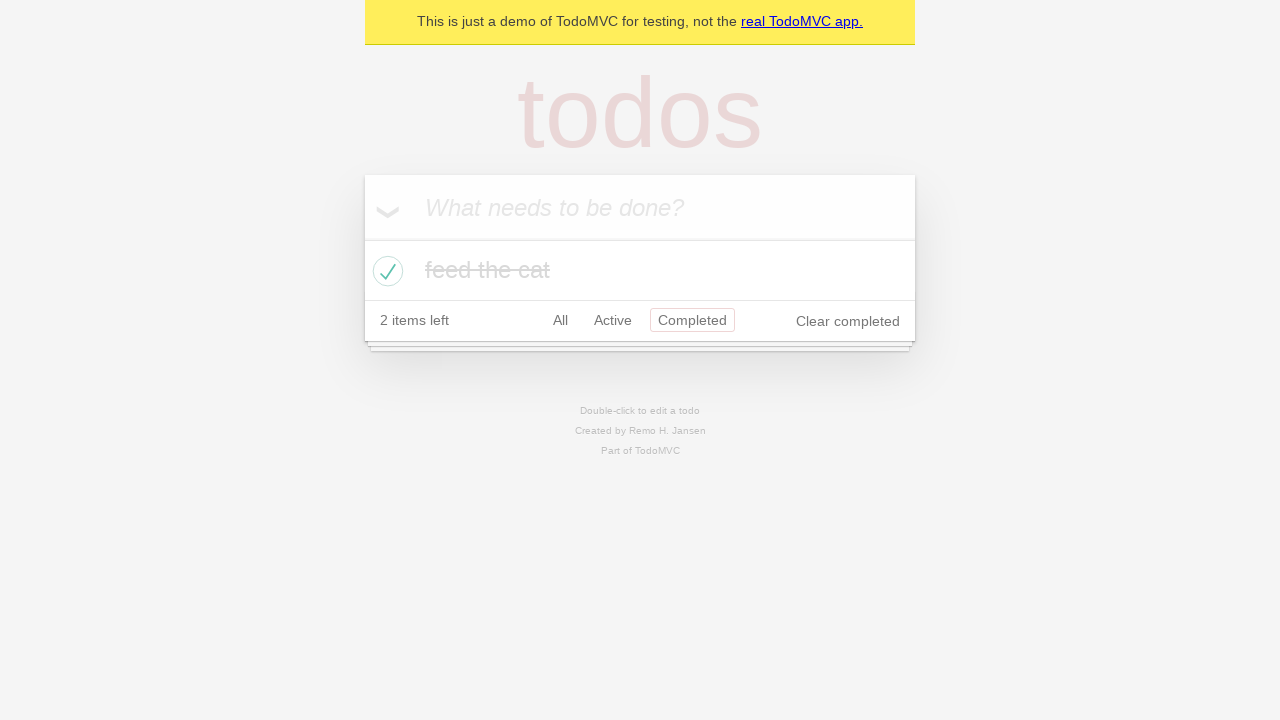

Clicked browser back button to return to Active filter
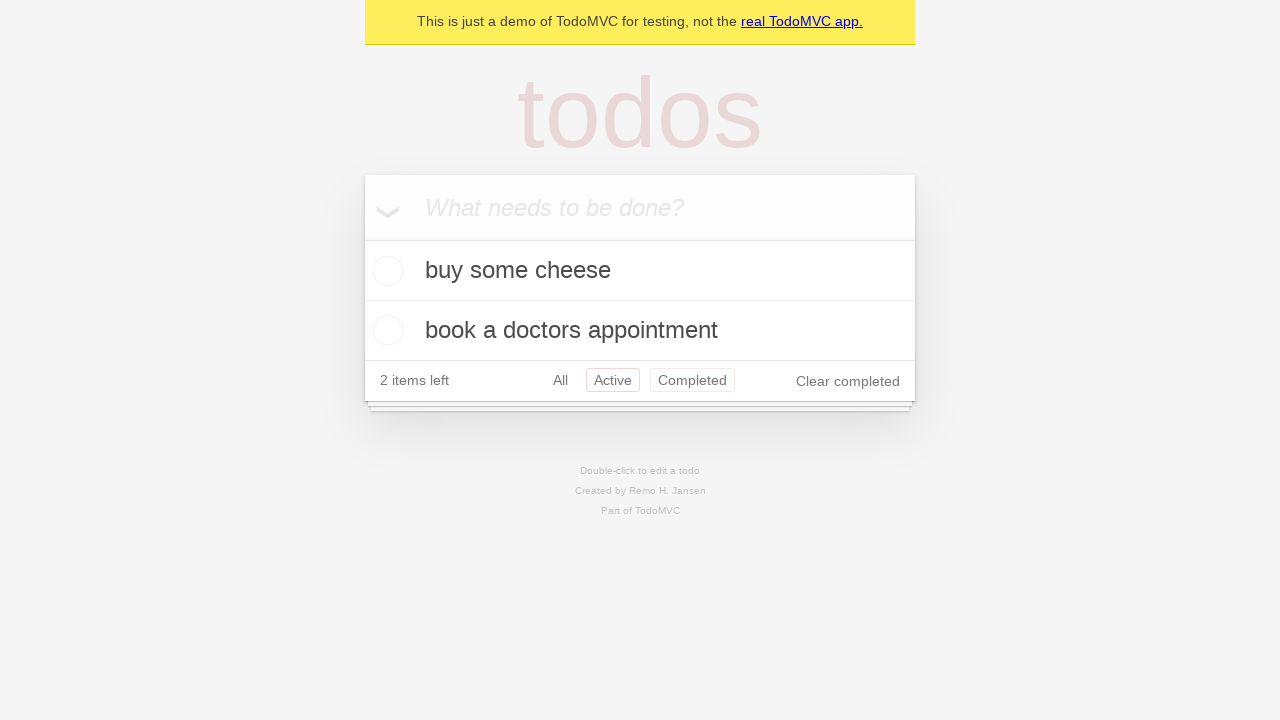

Clicked browser back button to return to All filter
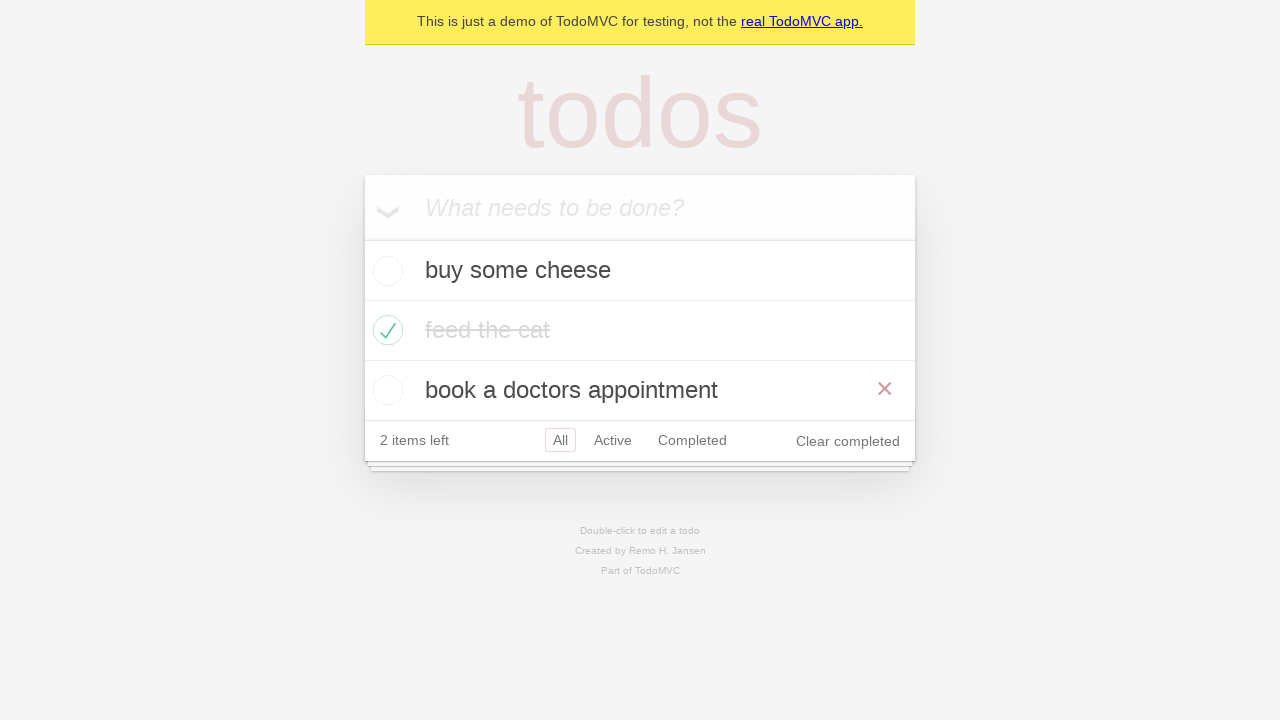

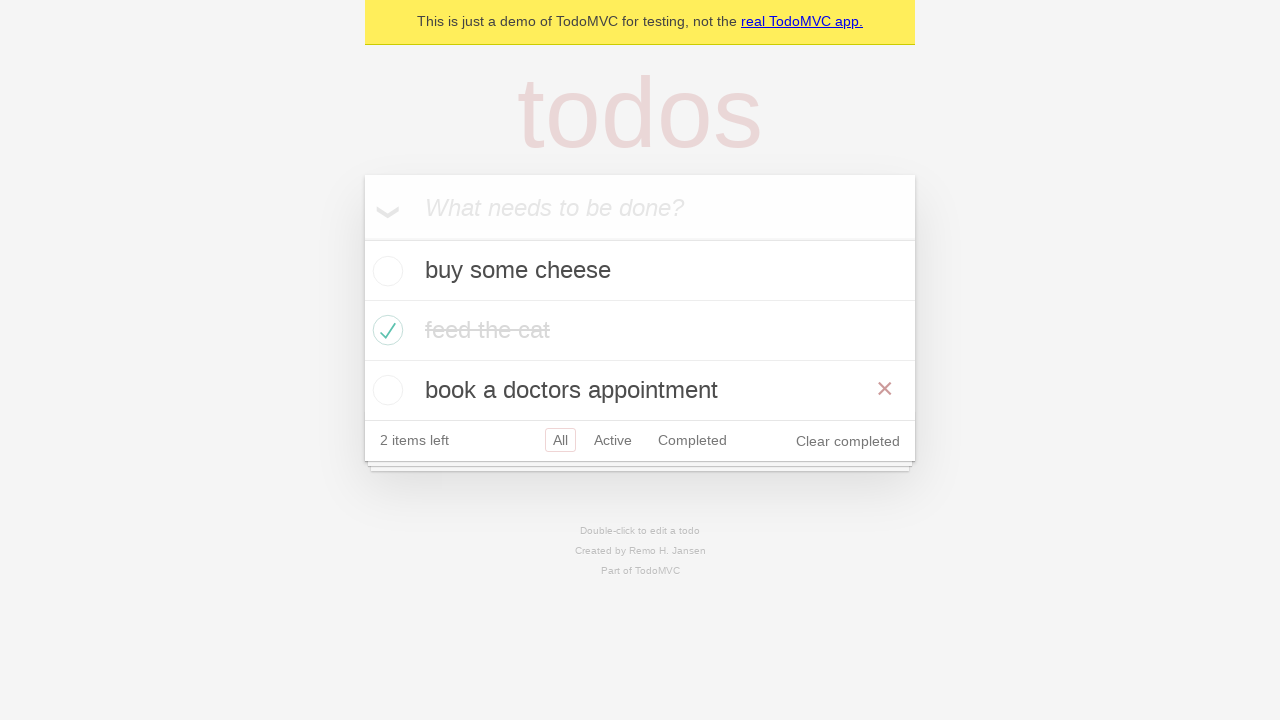